Tests dynamic content loading by clicking a Start button and waiting for the dynamically loaded text element to appear on the page.

Starting URL: http://the-internet.herokuapp.com/dynamic_loading/2

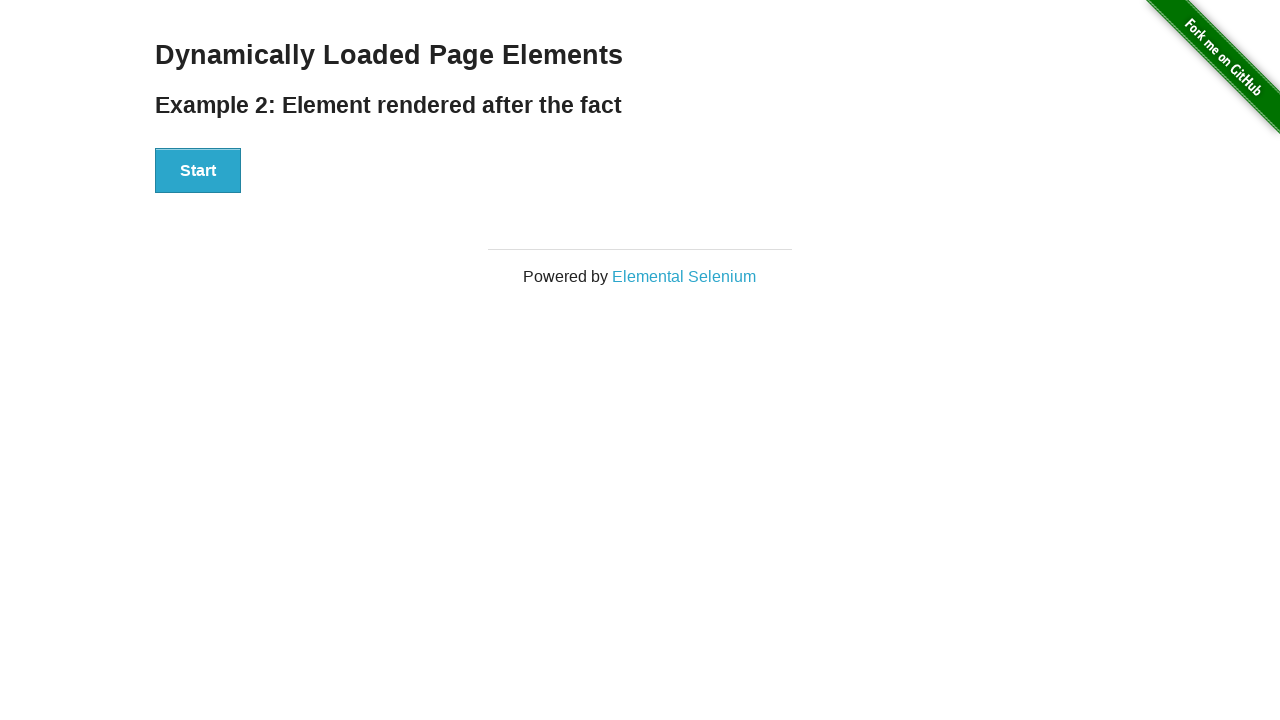

Clicked Start button to trigger dynamic content loading at (198, 171) on #start>button
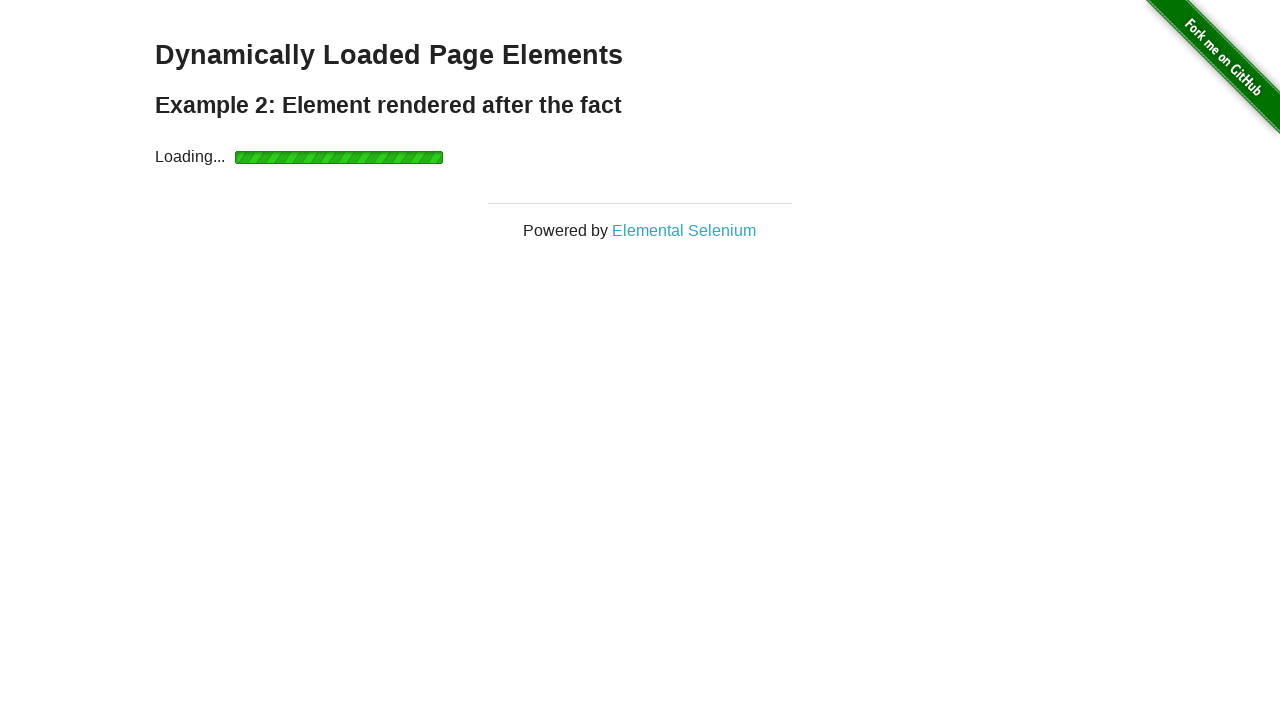

Waited for dynamically loaded text element to appear
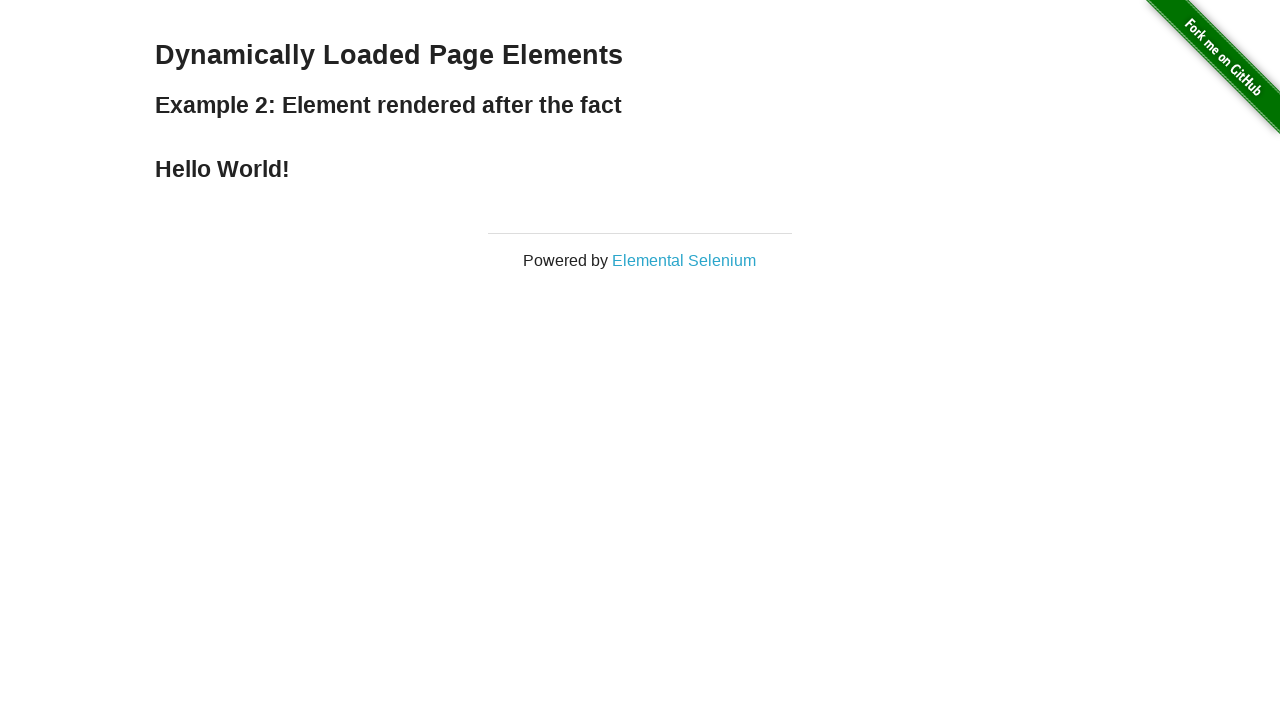

Located the dynamically loaded text element
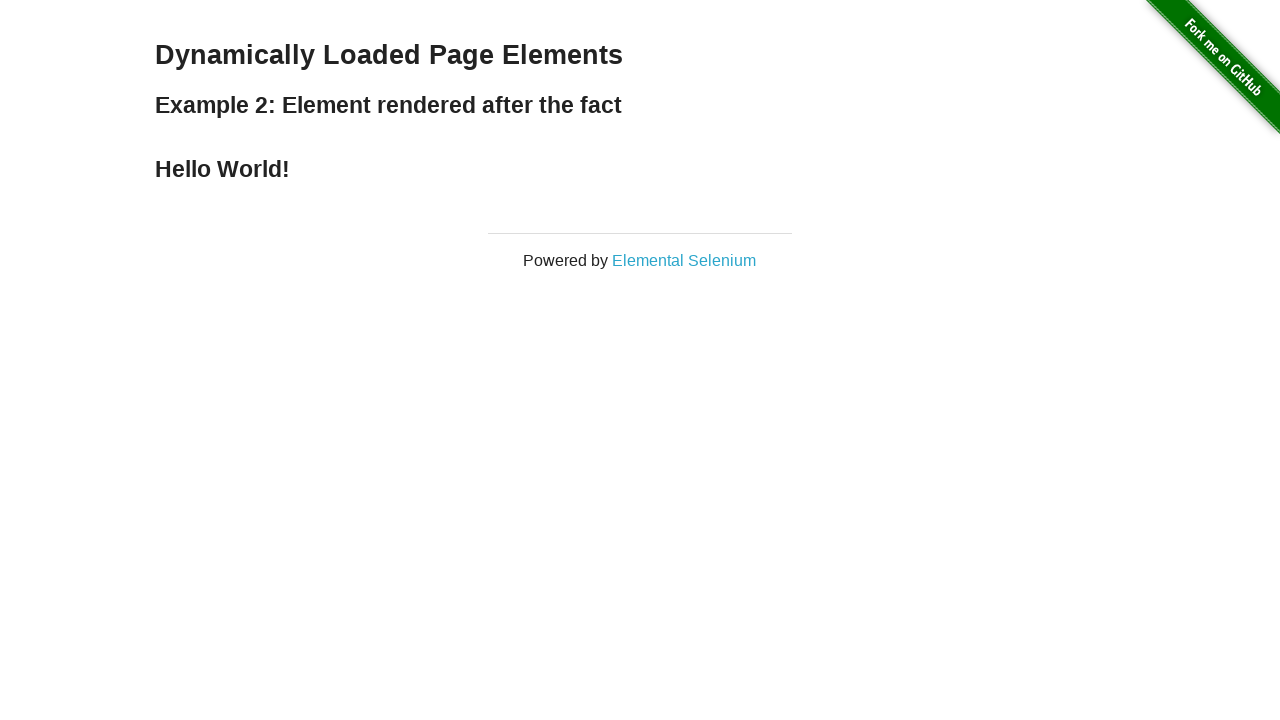

Verified the text element is visible
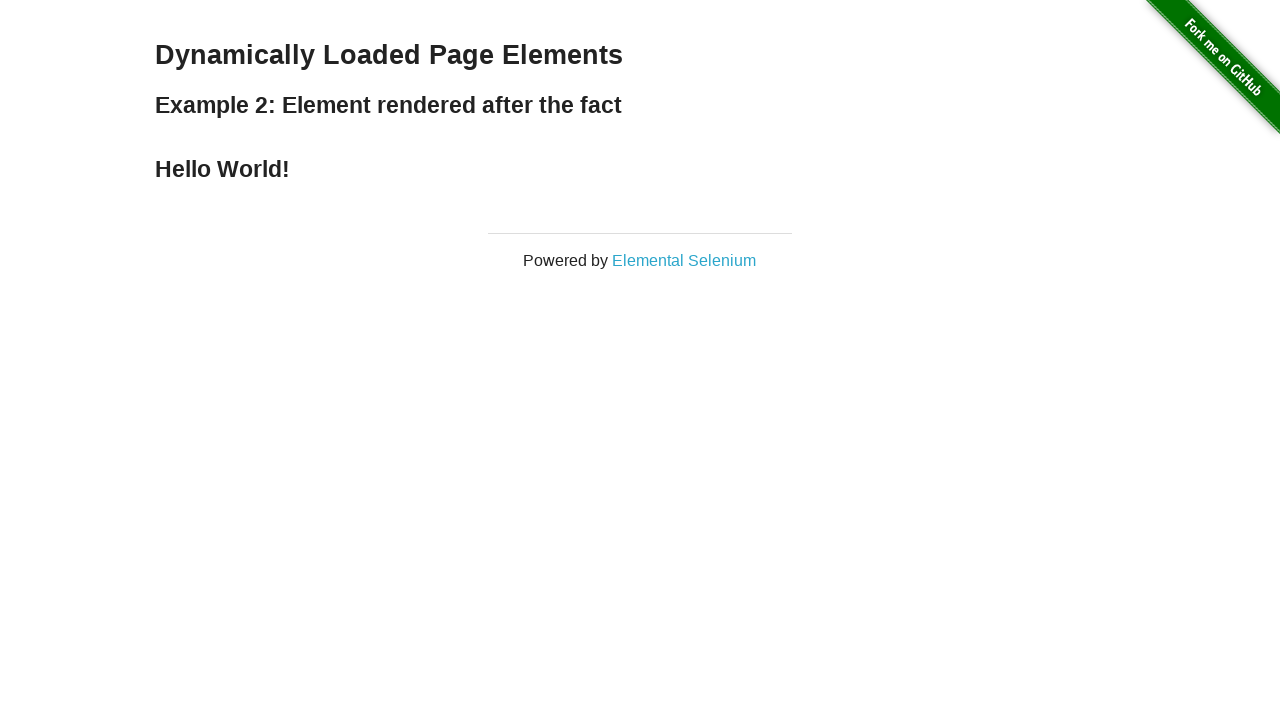

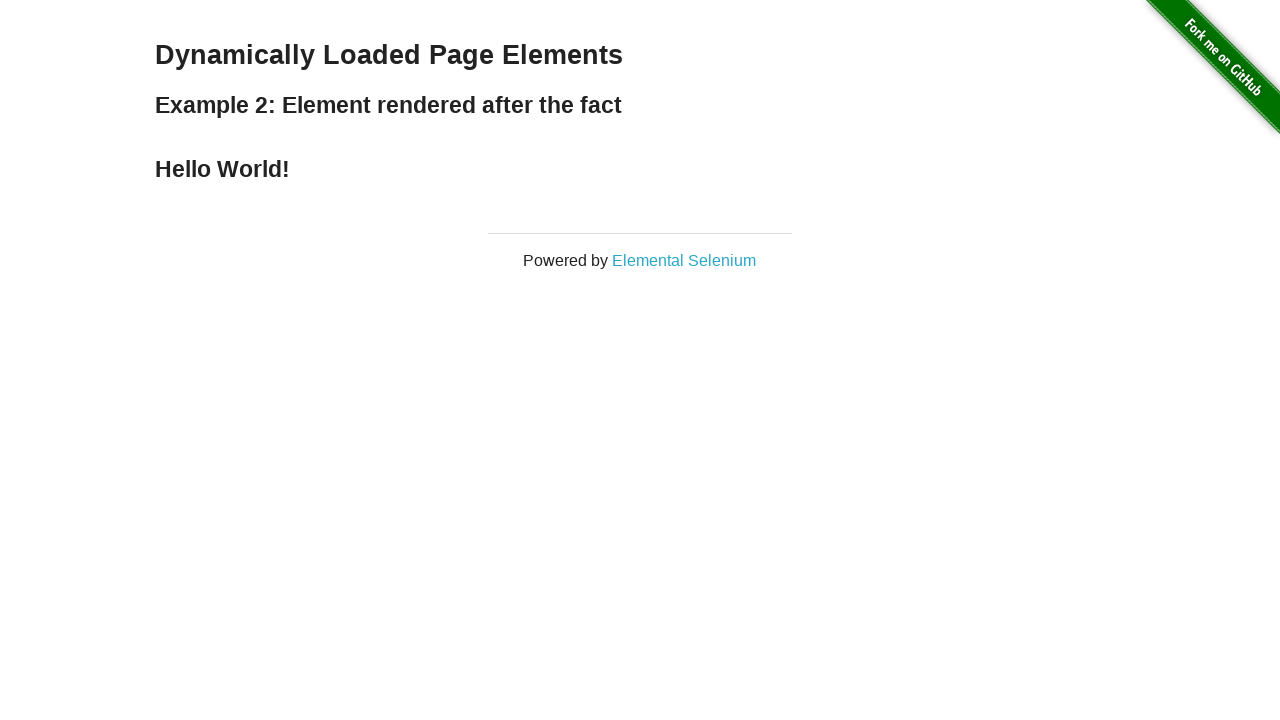